Navigates to example2.com and verifies the page loads successfully

Starting URL: https://www.example2.com

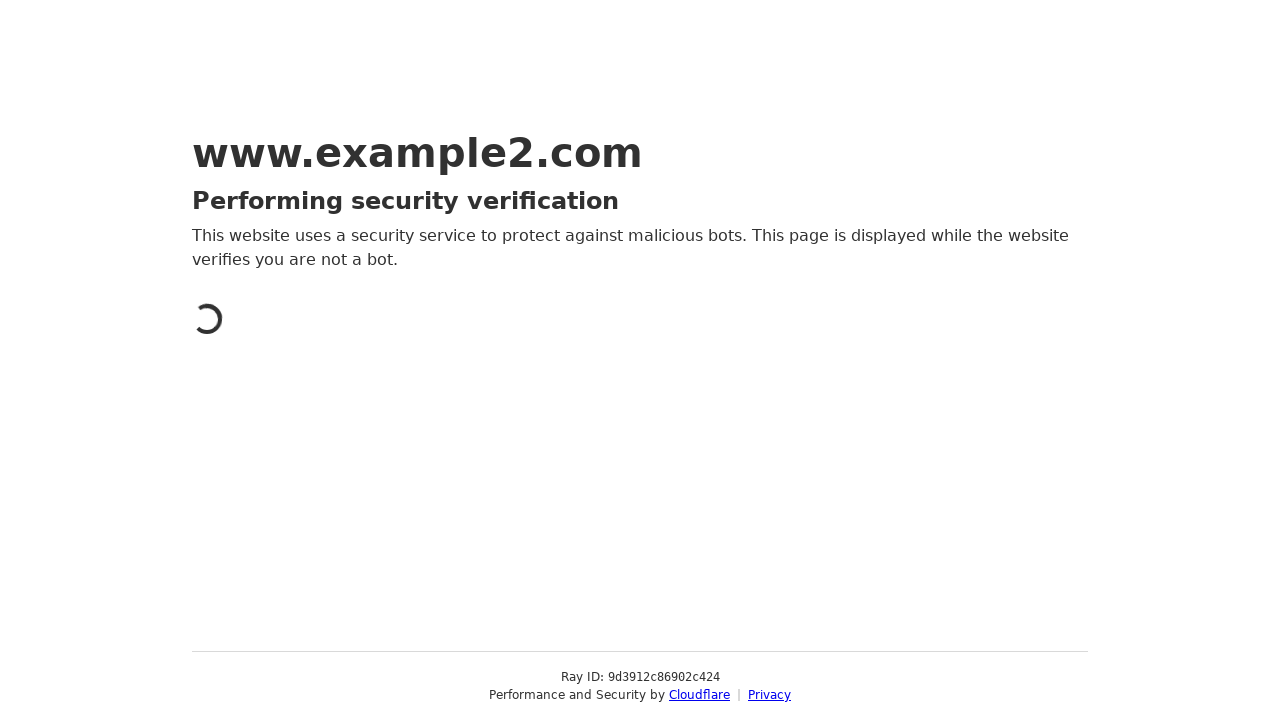

Waited for page to reach networkidle state
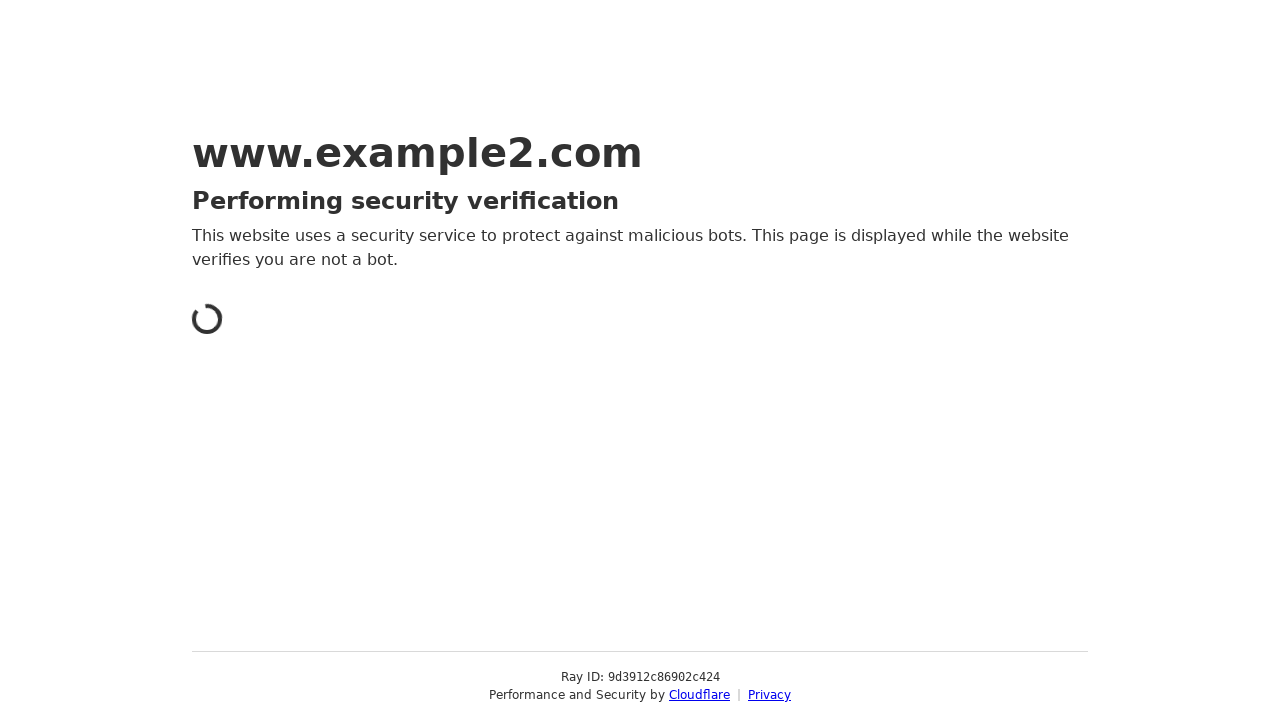

Verified page loaded successfully by executing JavaScript to check document readyState
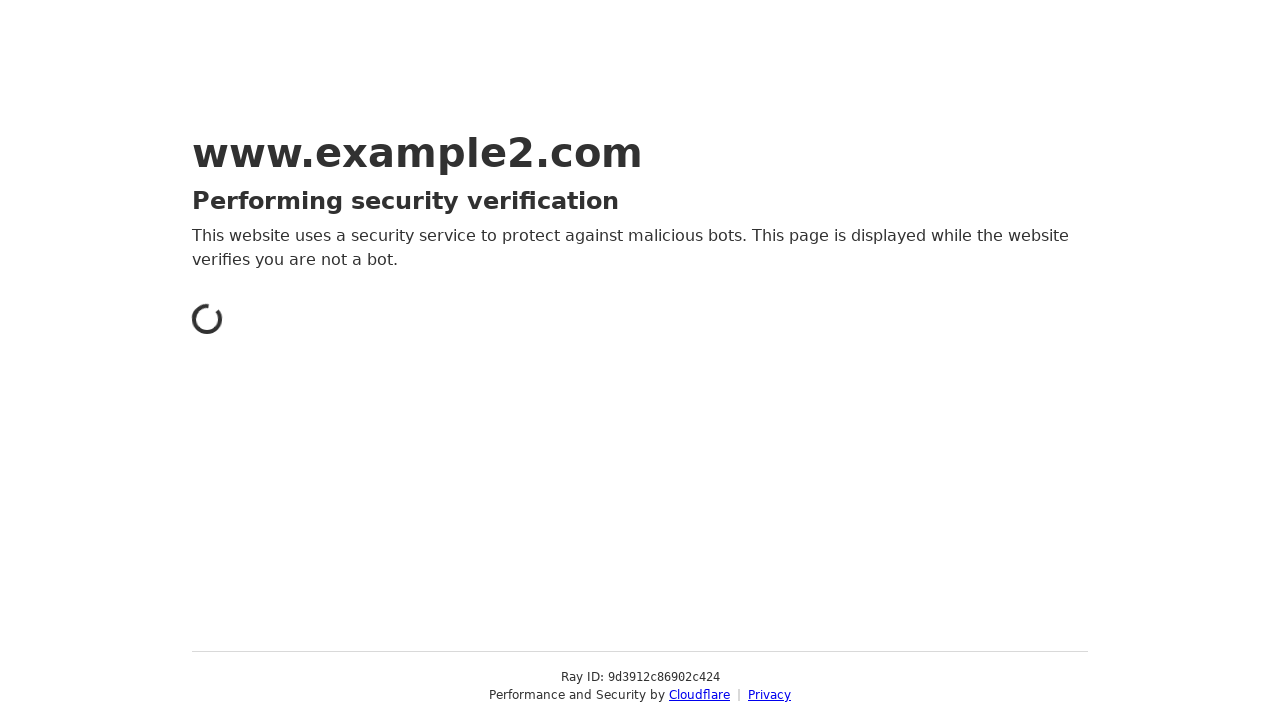

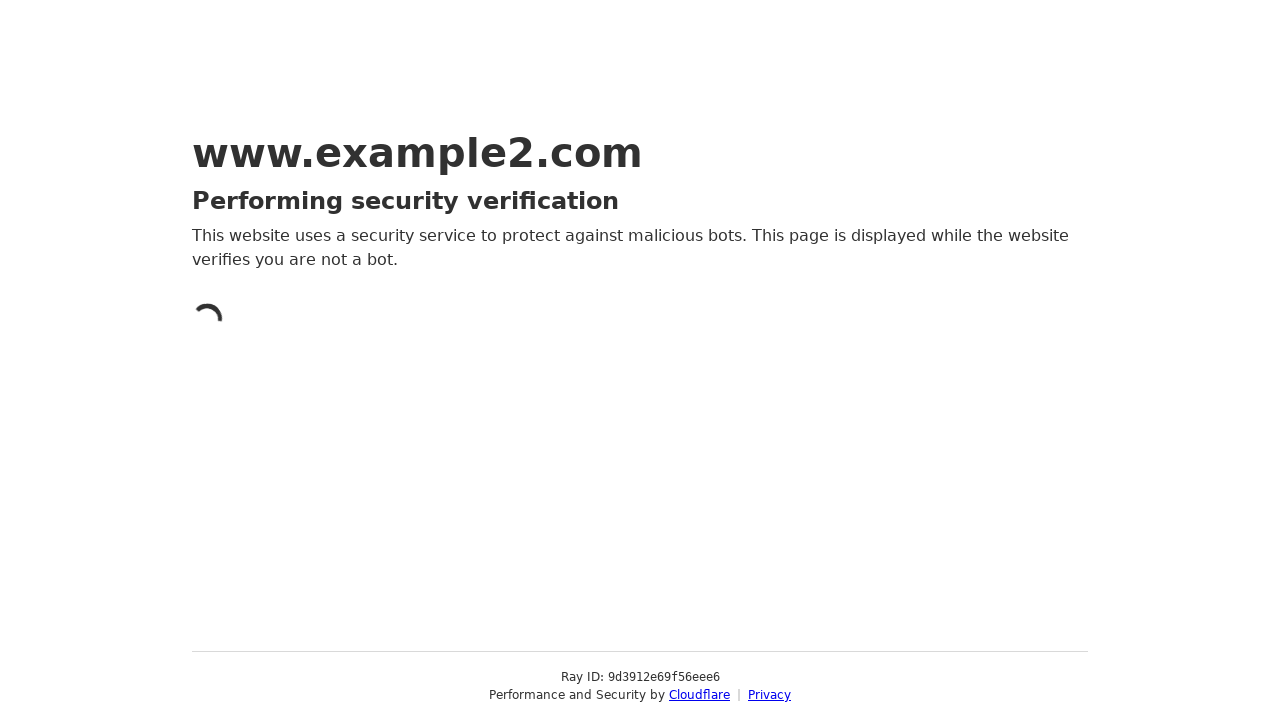